Tests various button properties and interactions on a UI component demo page, including checking if buttons are disabled, getting button positions and colors, and clicking a button to verify page navigation

Starting URL: https://leafground.com/button.xhtml

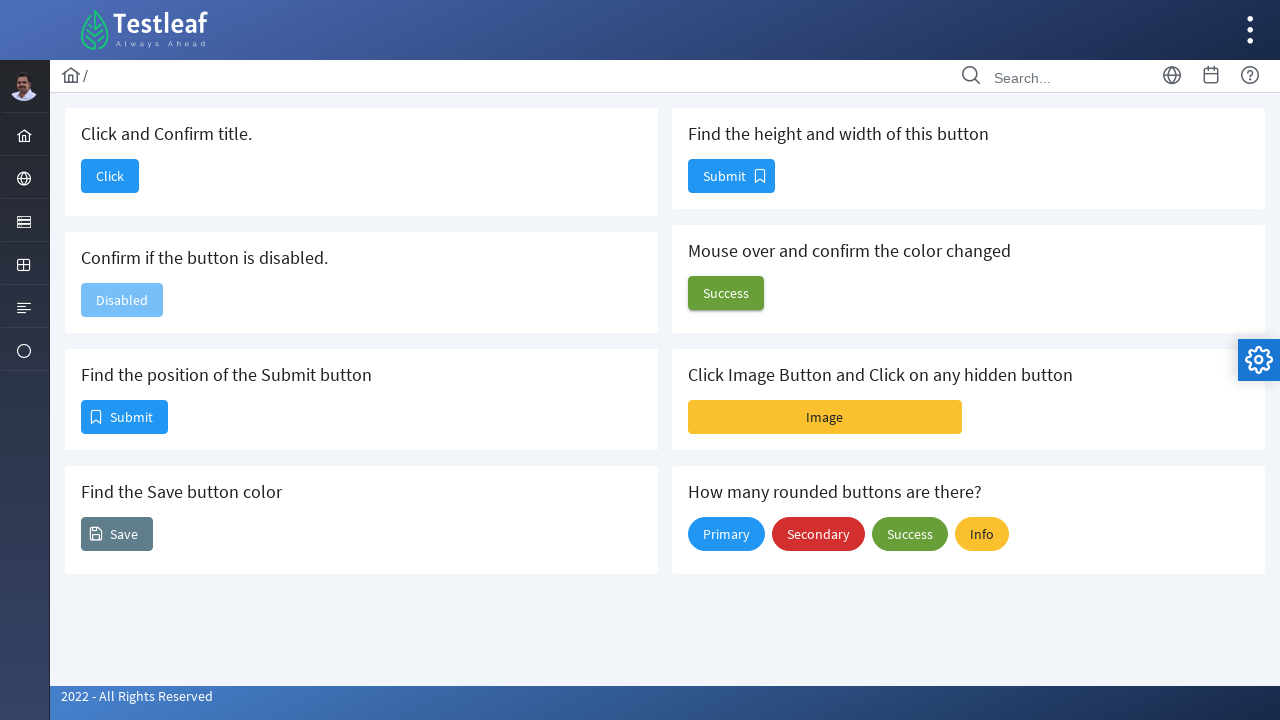

Located the disabled button element
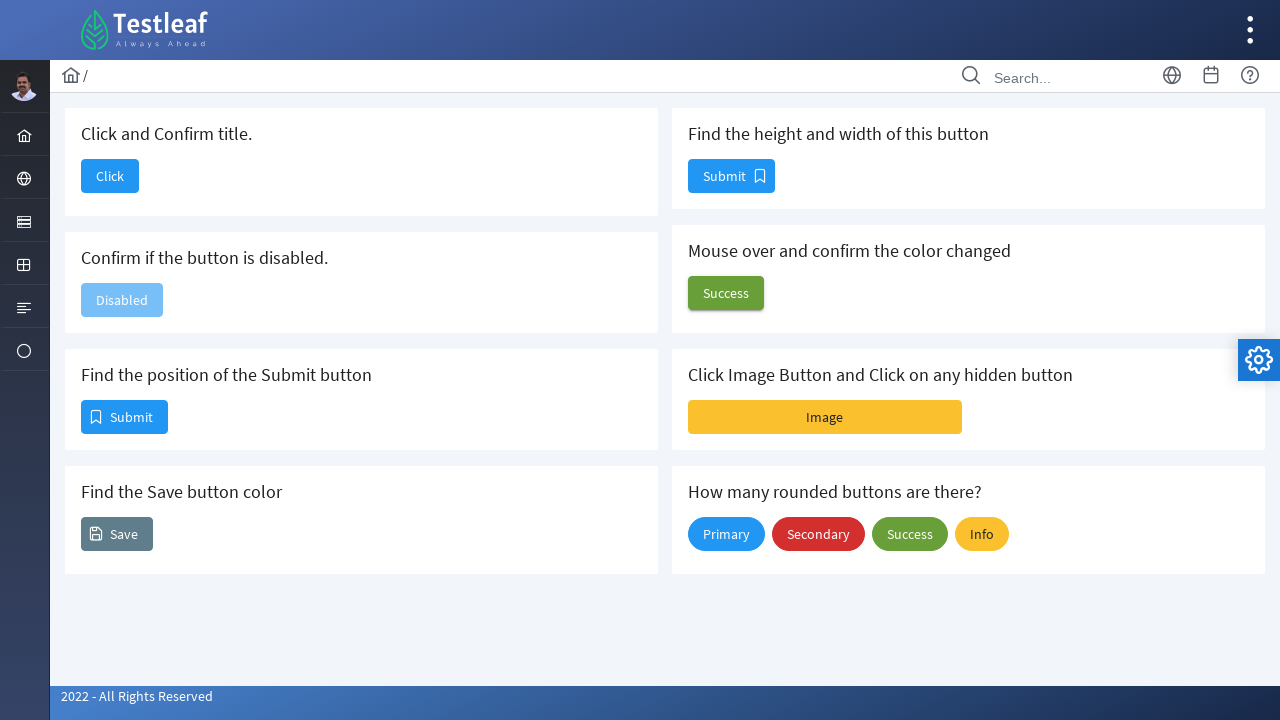

Checked if button is enabled: True
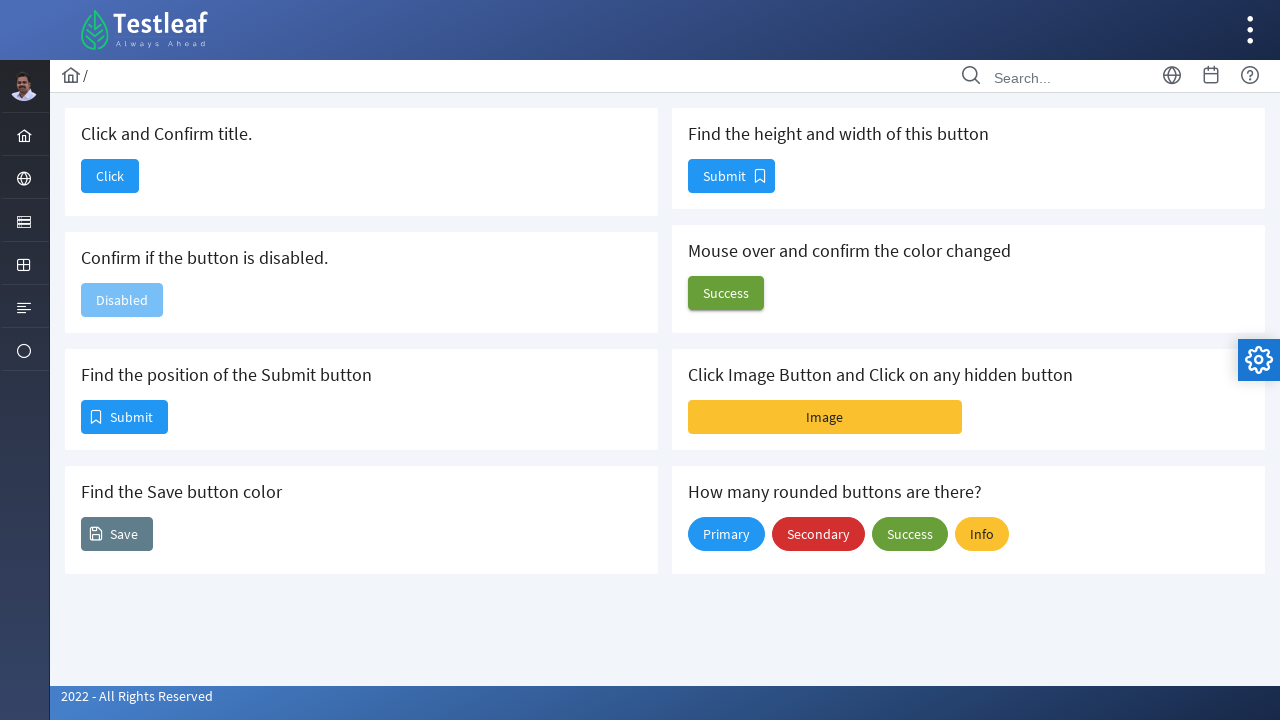

Located button element for text and position retrieval
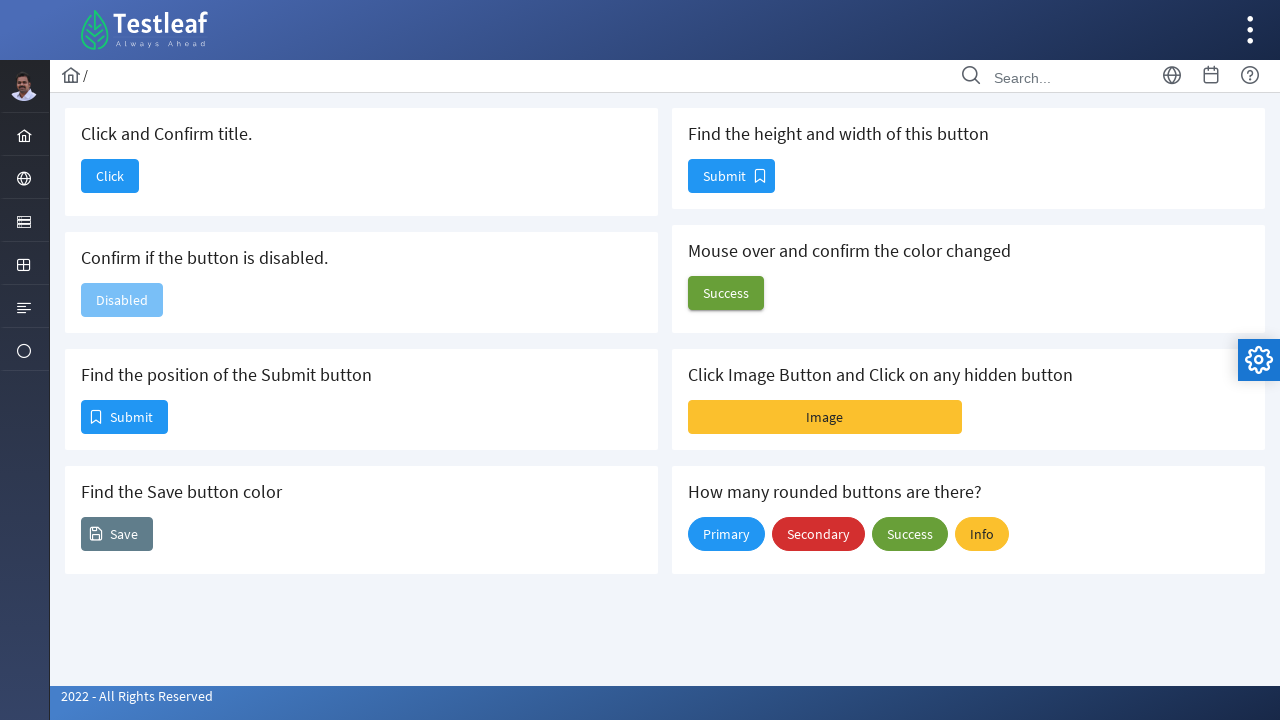

Retrieved button text: 'Submit'
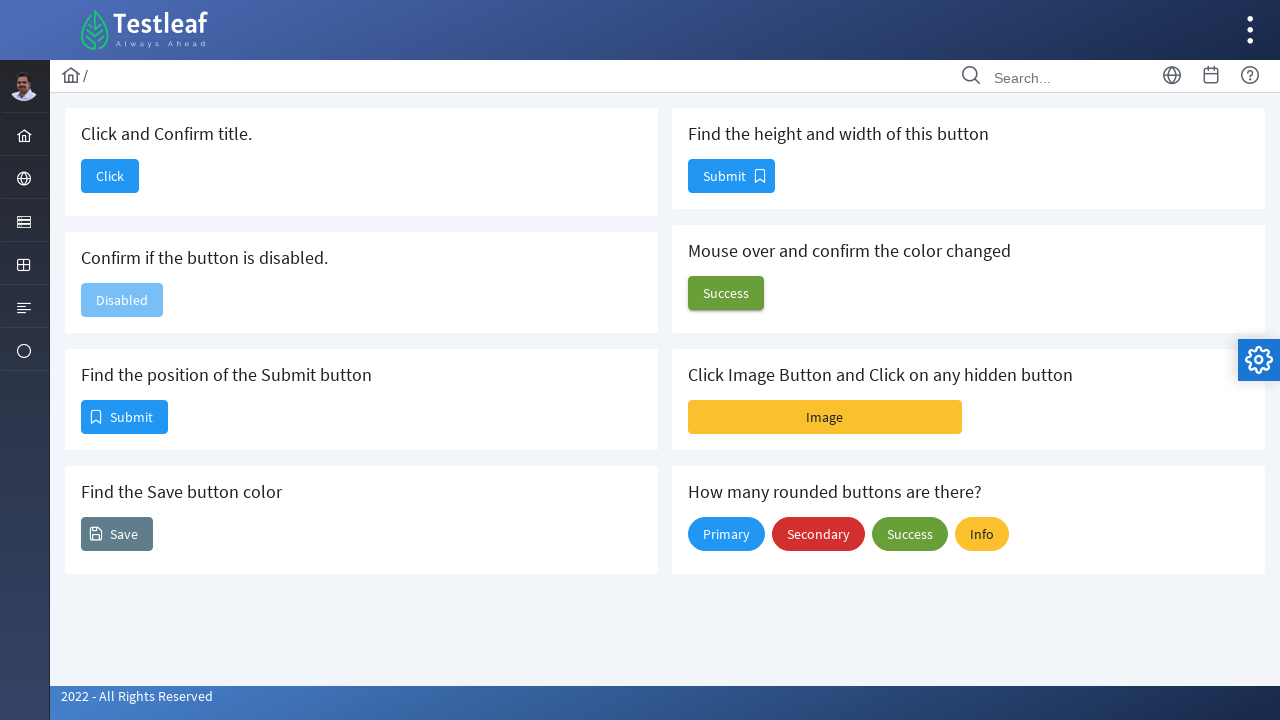

Retrieved button position: x=82, y=401
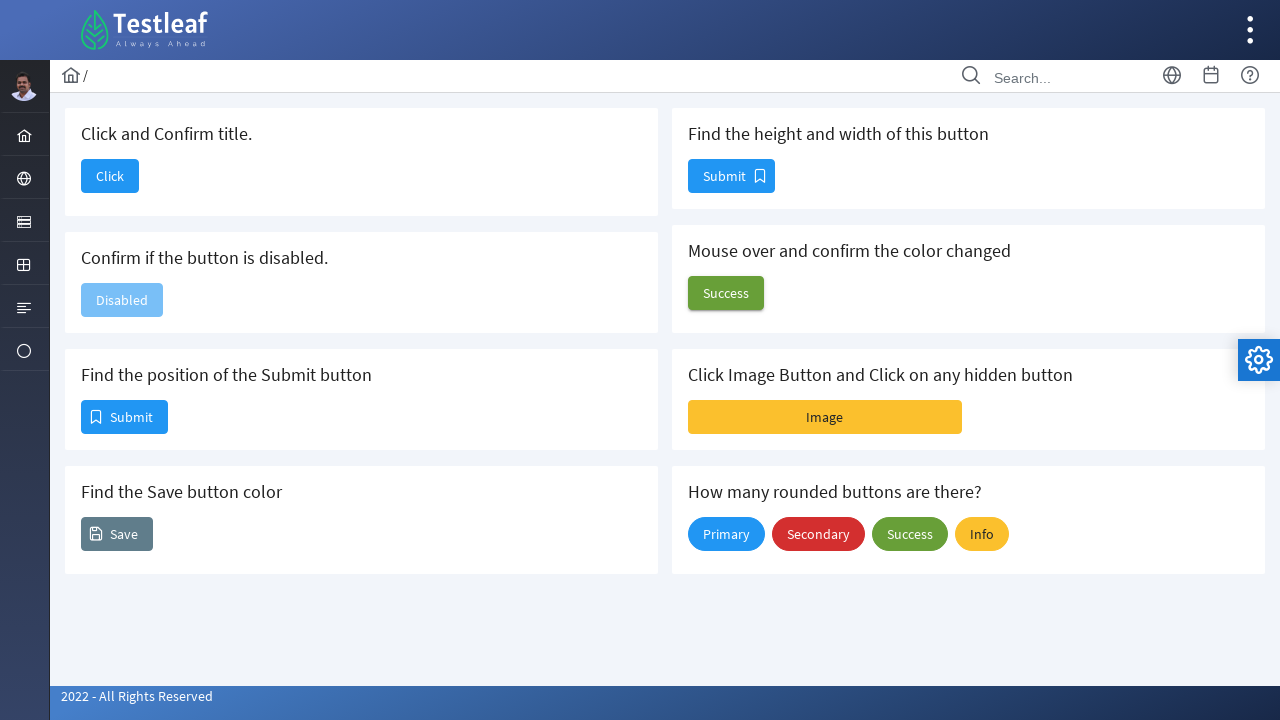

Located button element for background color retrieval
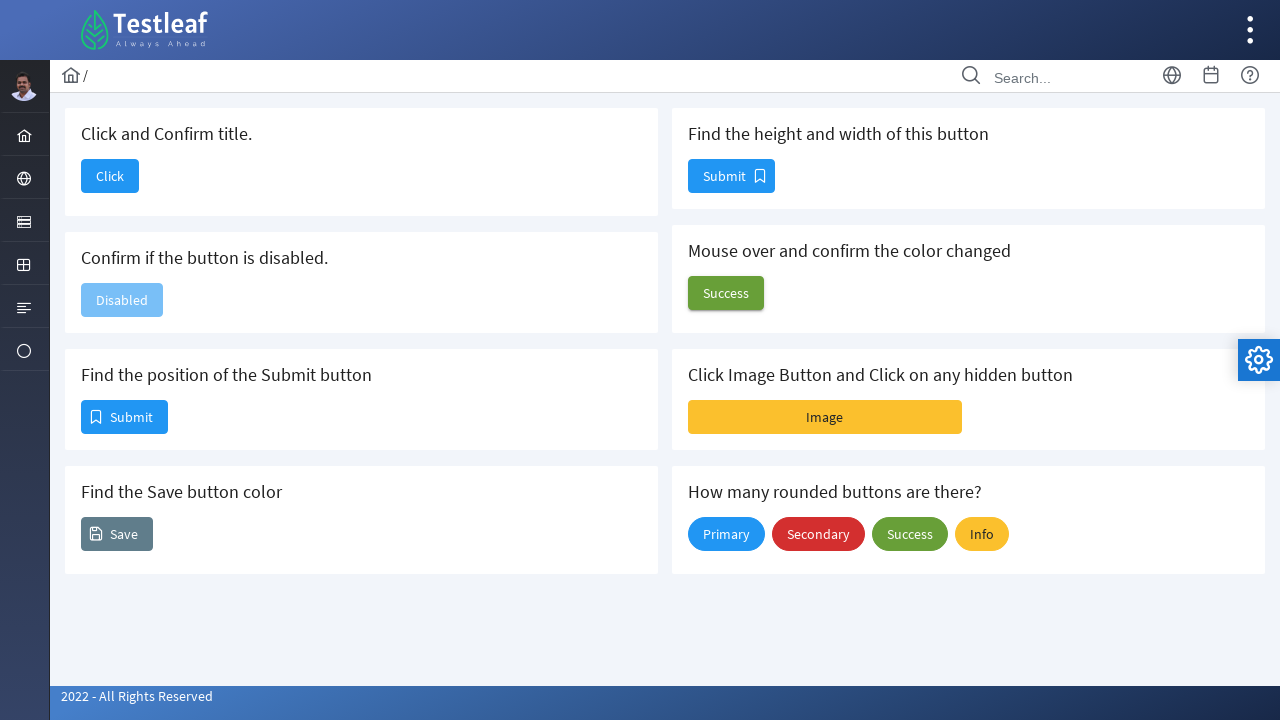

Retrieved user button text: 'Save'
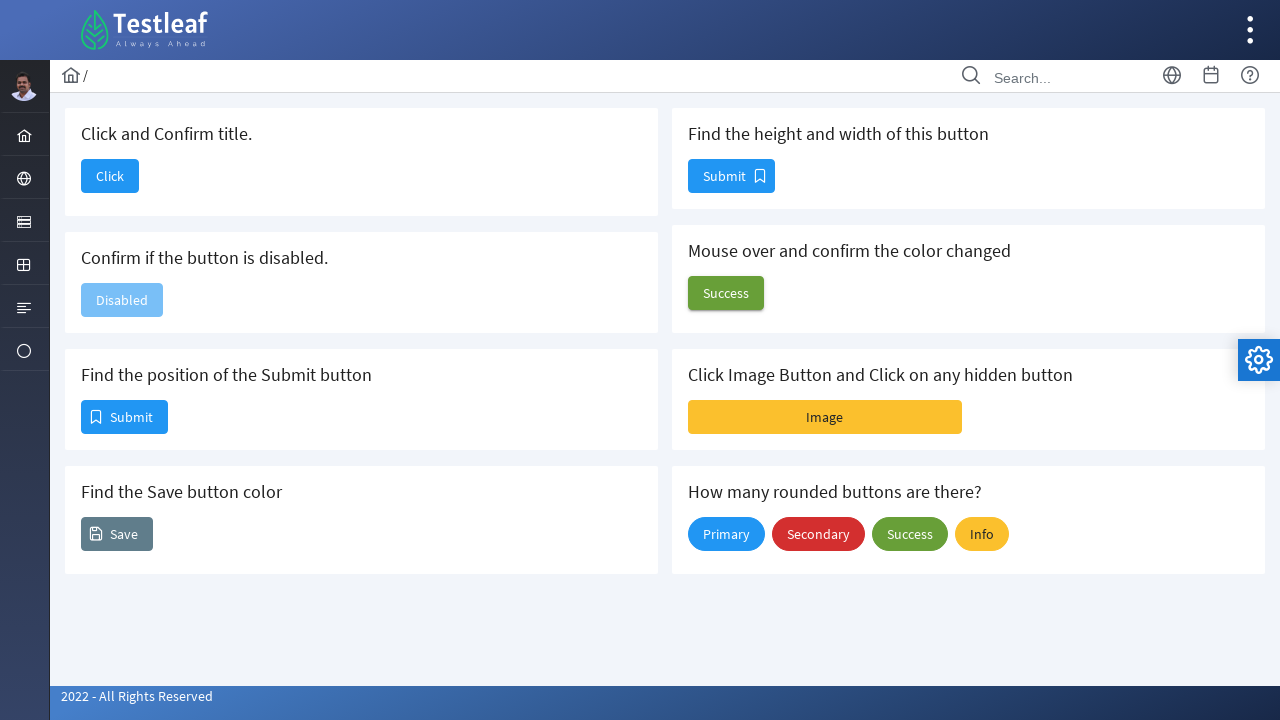

Retrieved button background color: rgba(0, 0, 0, 0)
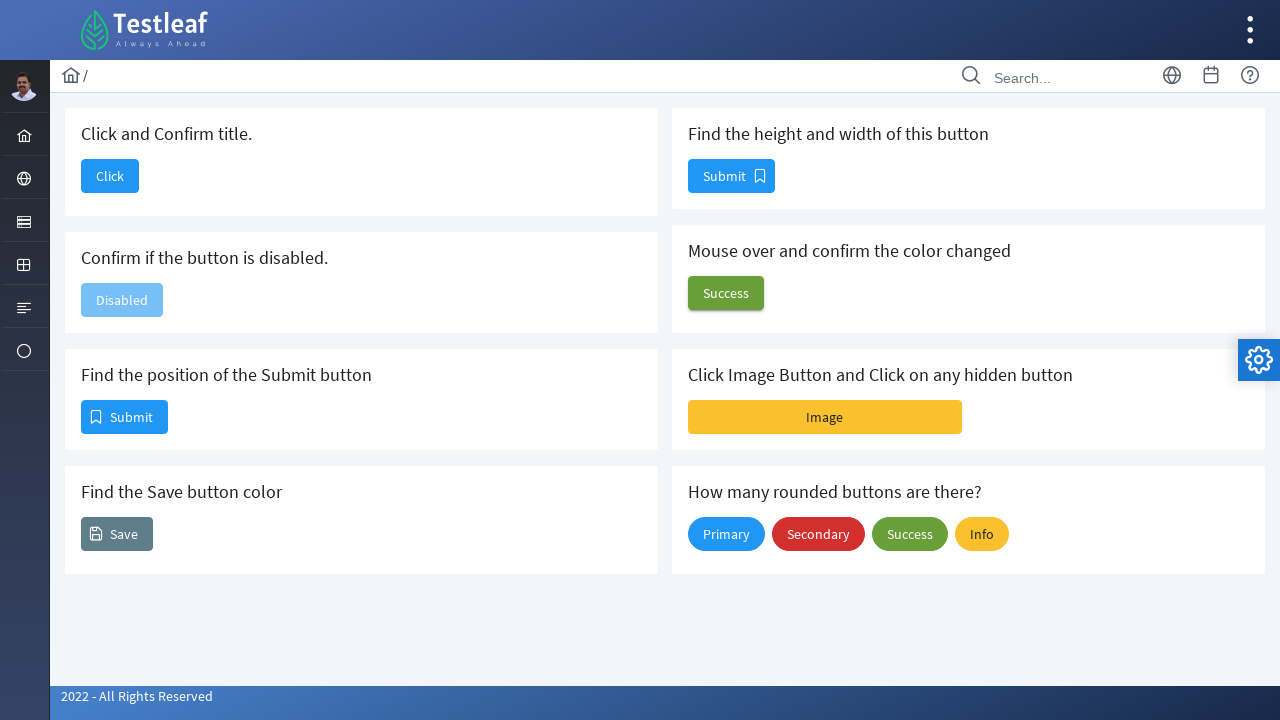

Located submit button element
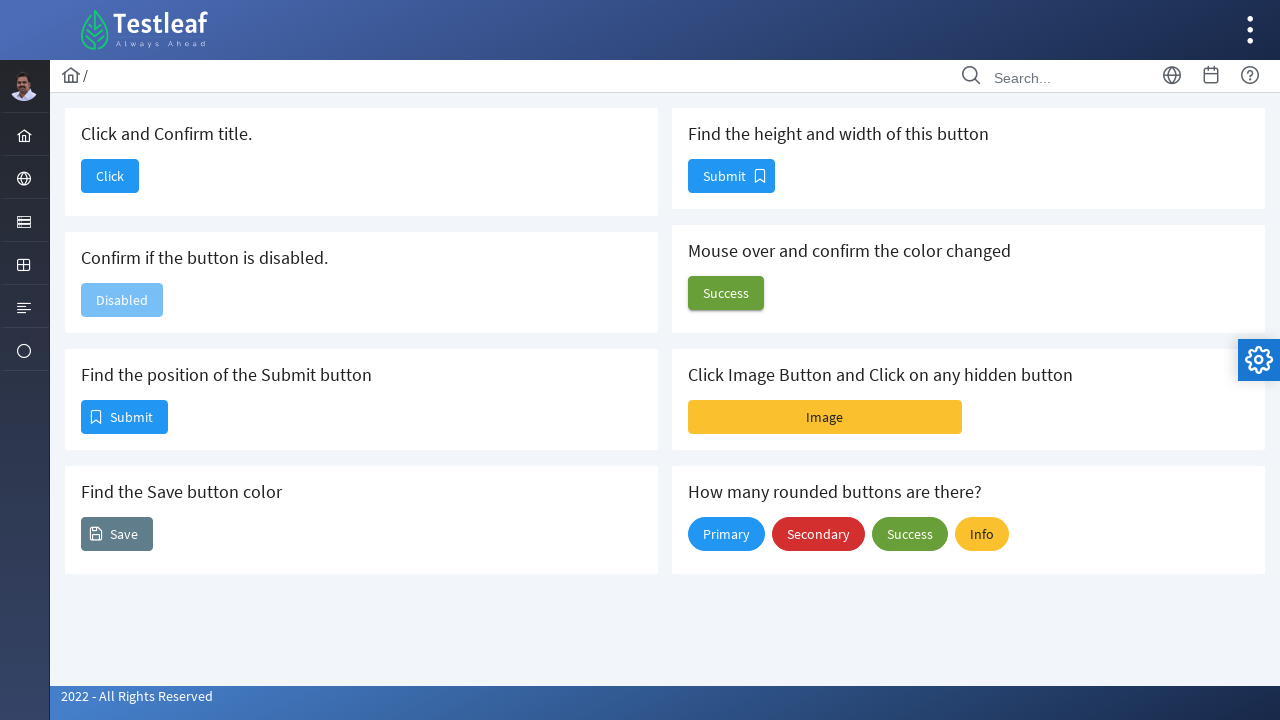

Retrieved submit button text: 'Submit'
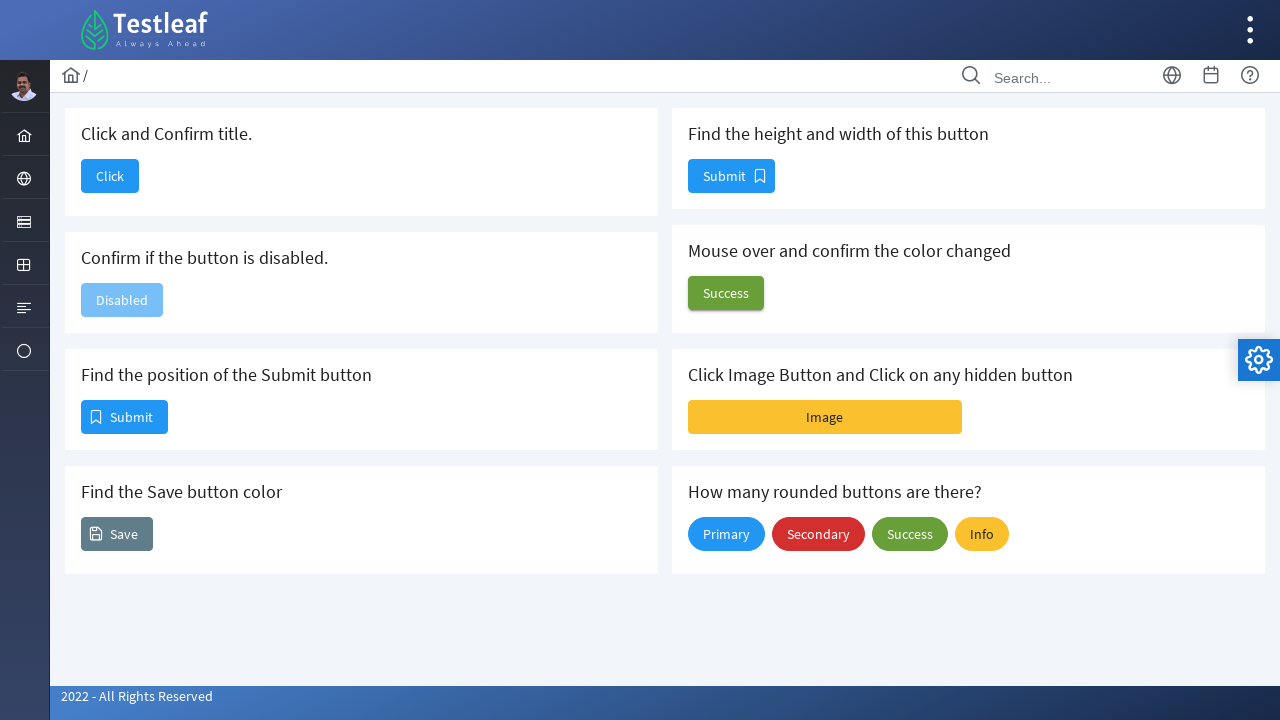

Retrieved submit button width: 85px
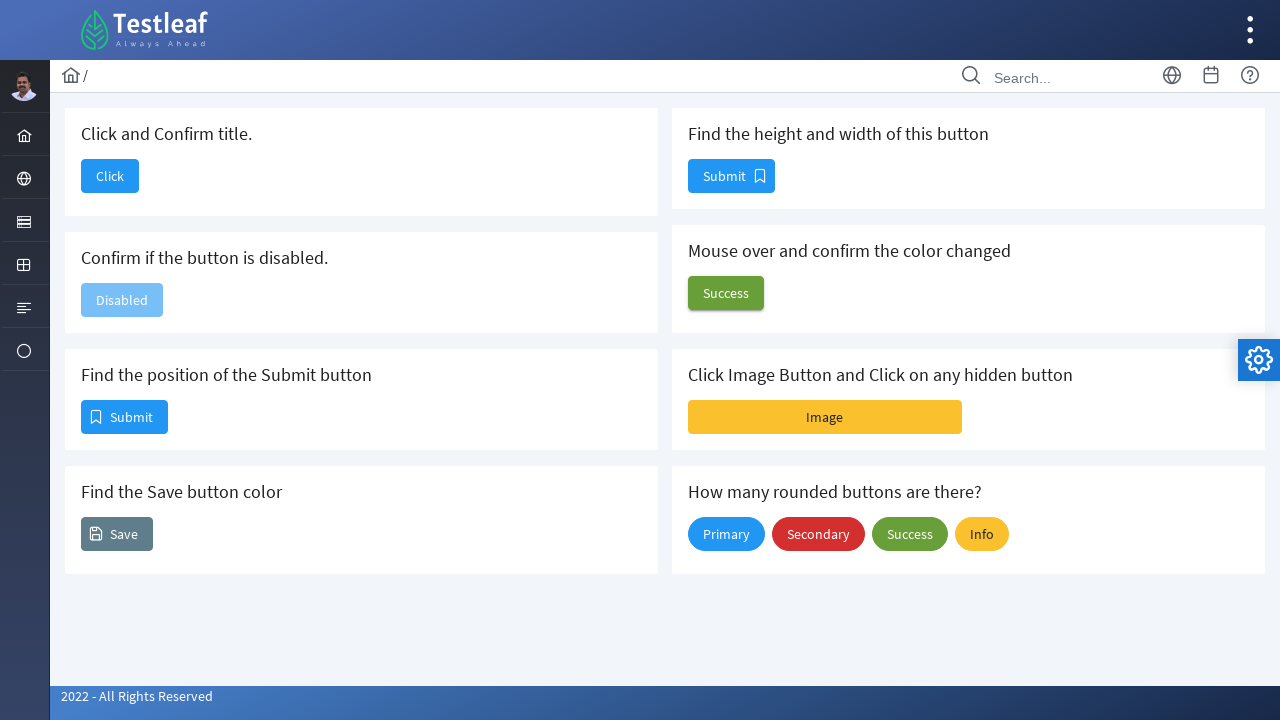

Retrieved submit button height: 32px
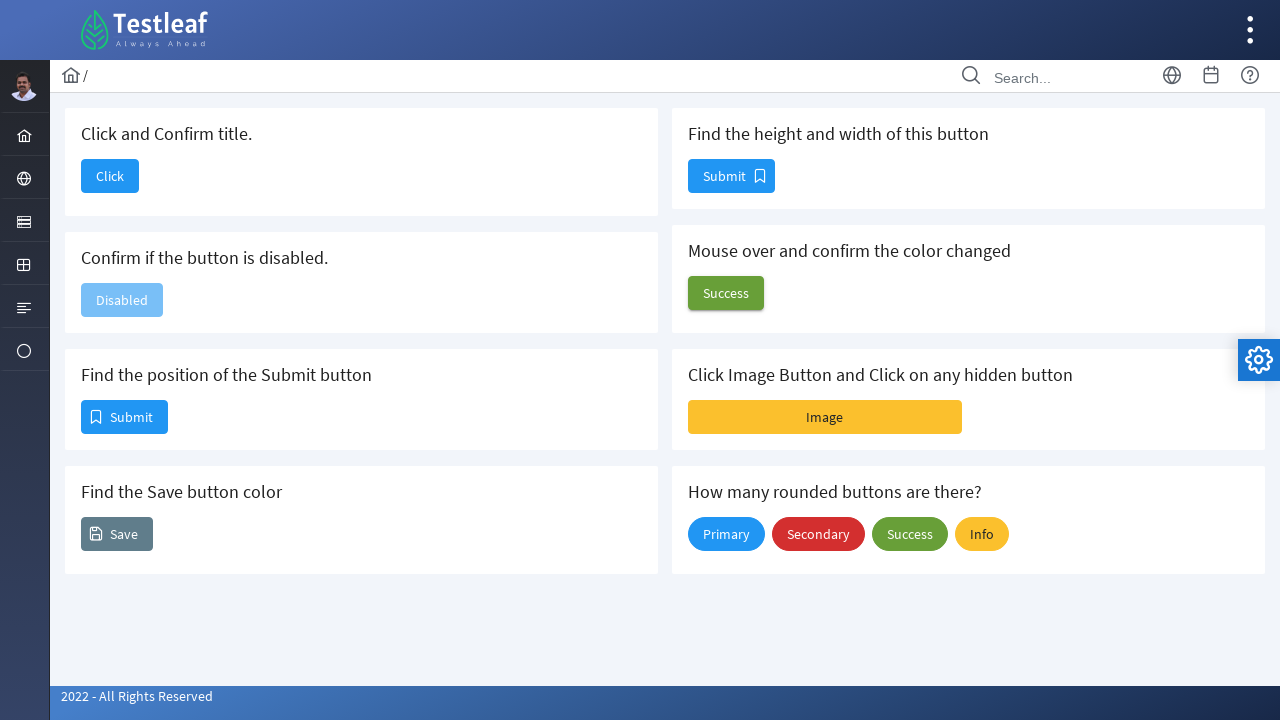

Clicked the 'Click' button to navigate at (110, 176) on xpath=//span[text()='Click']
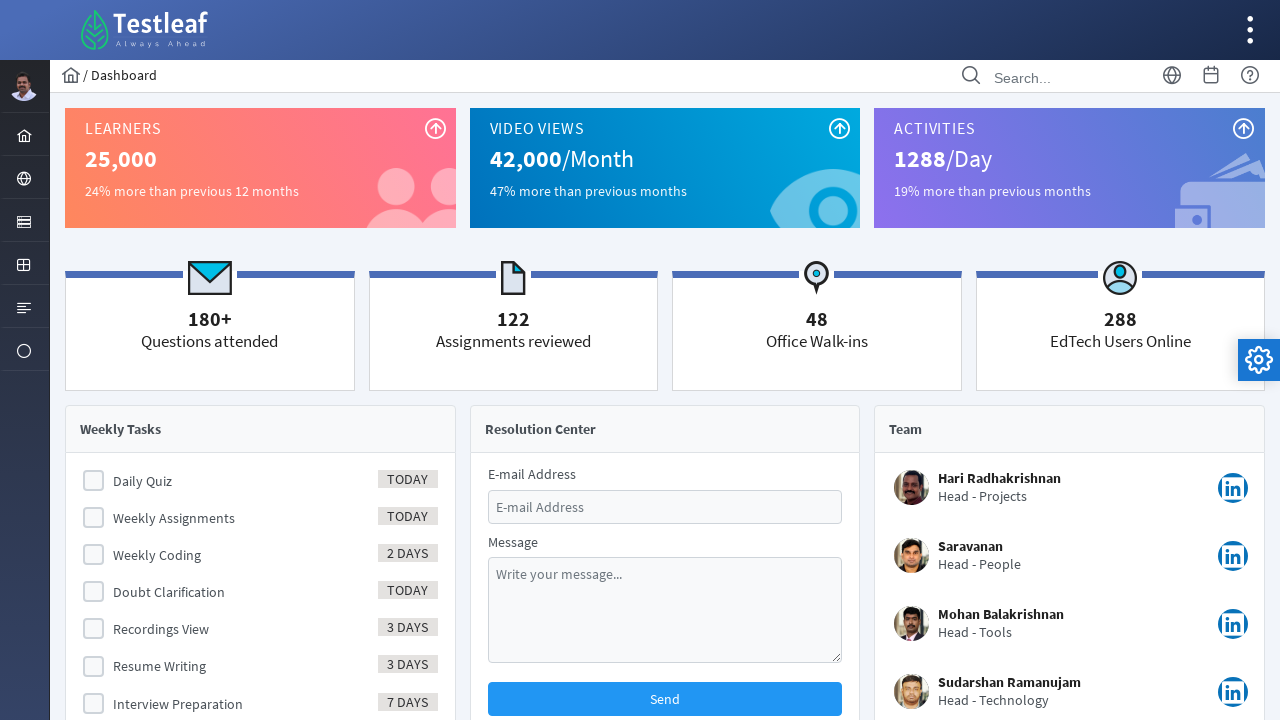

Retrieved page title after navigation: 'Dashboard'
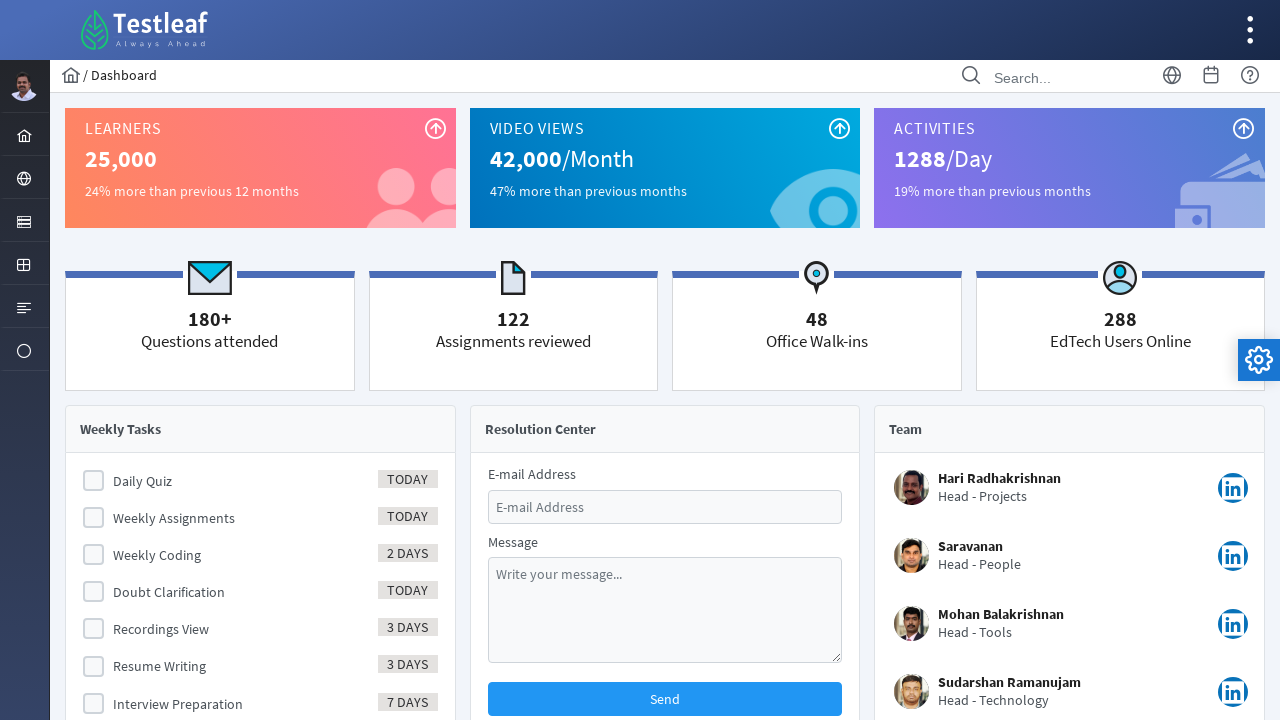

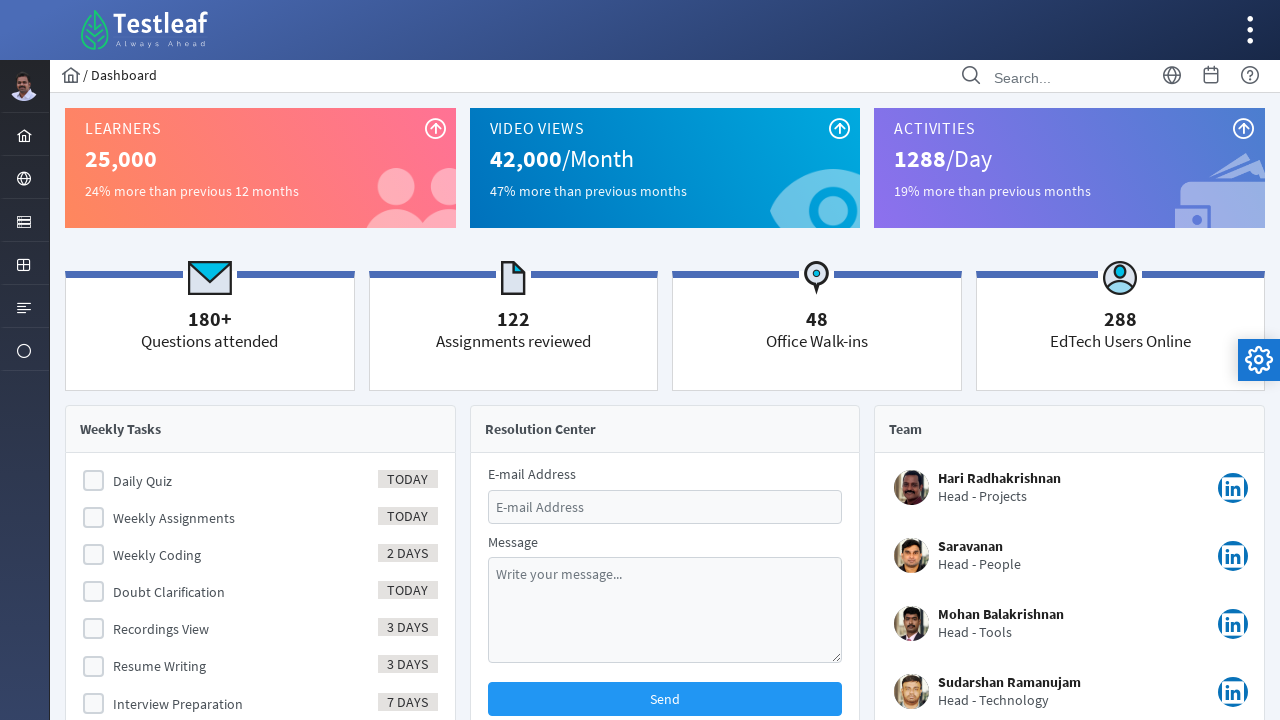